Tests Vue.js custom dropdown by selecting an option and verifying the selection is displayed correctly

Starting URL: https://mikerodham.github.io/vue-dropdowns/

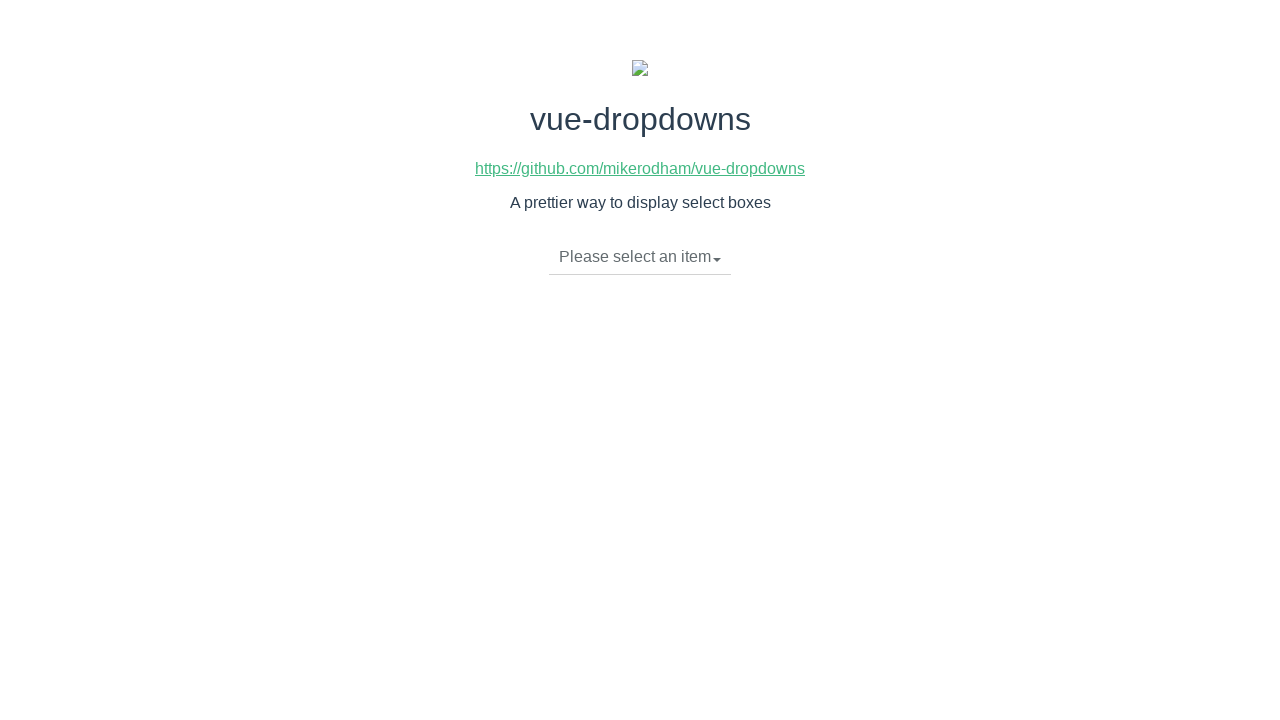

Clicked the Vue.js dropdown toggle to open menu at (640, 257) on li.dropdown-toggle
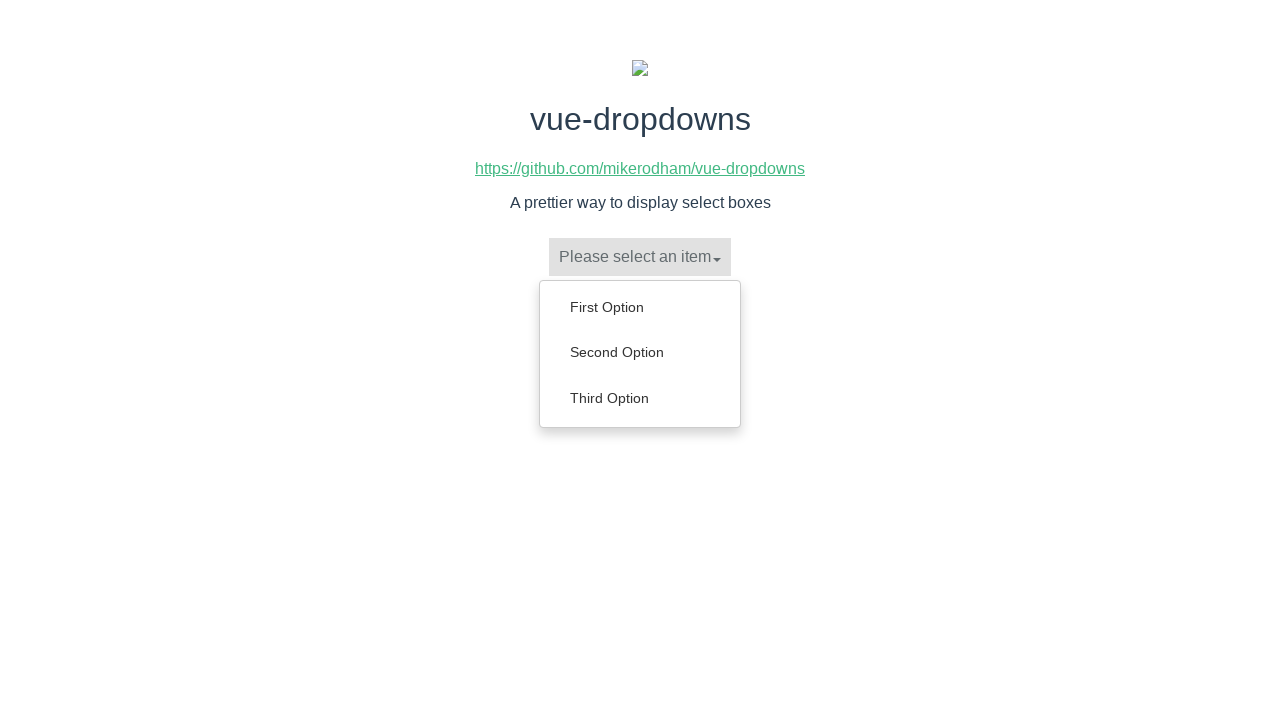

Dropdown menu items loaded
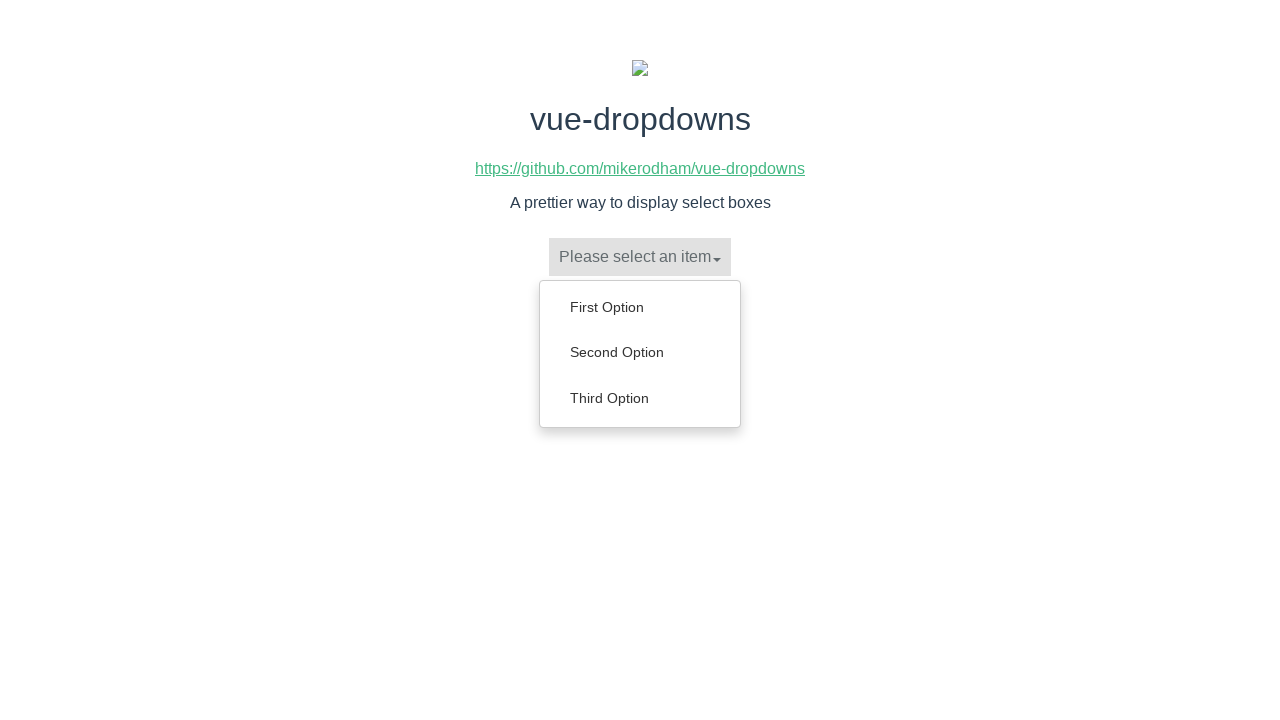

Selected 'Third Option' from dropdown menu at (640, 398) on ul.dropdown-menu>li>a:has-text('Third Option')
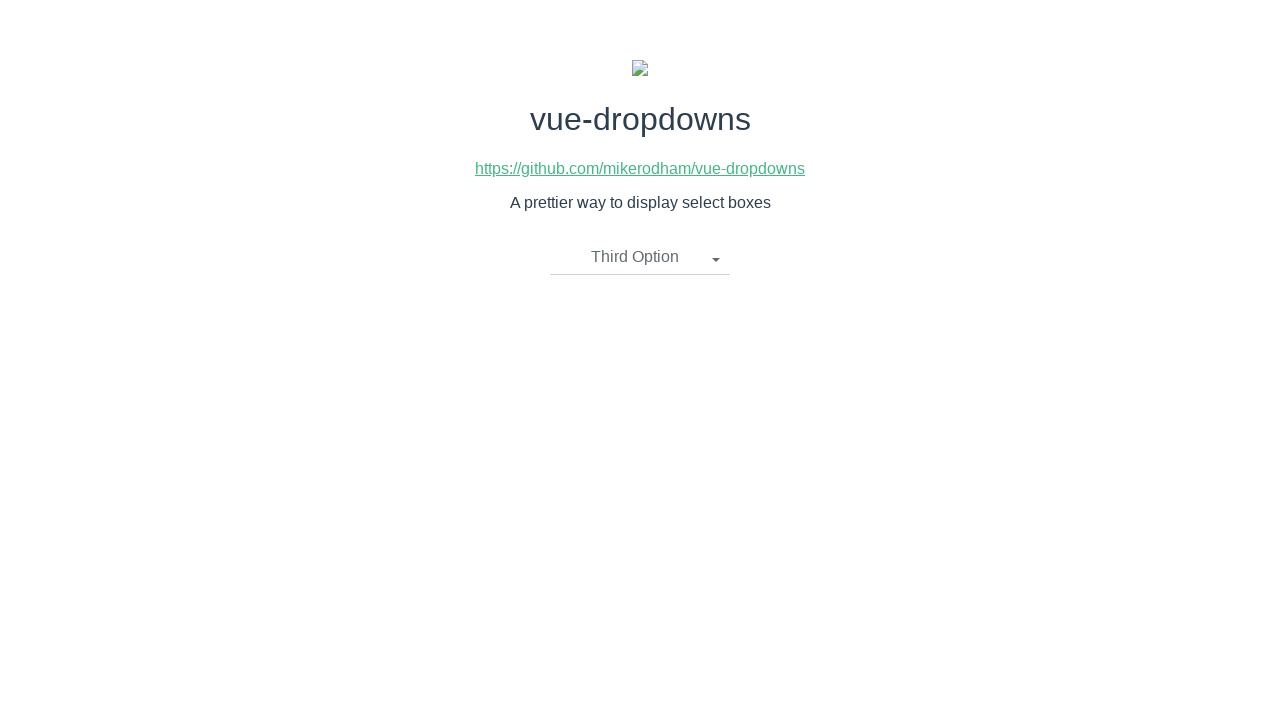

Verified 'Third Option' is displayed in dropdown toggle
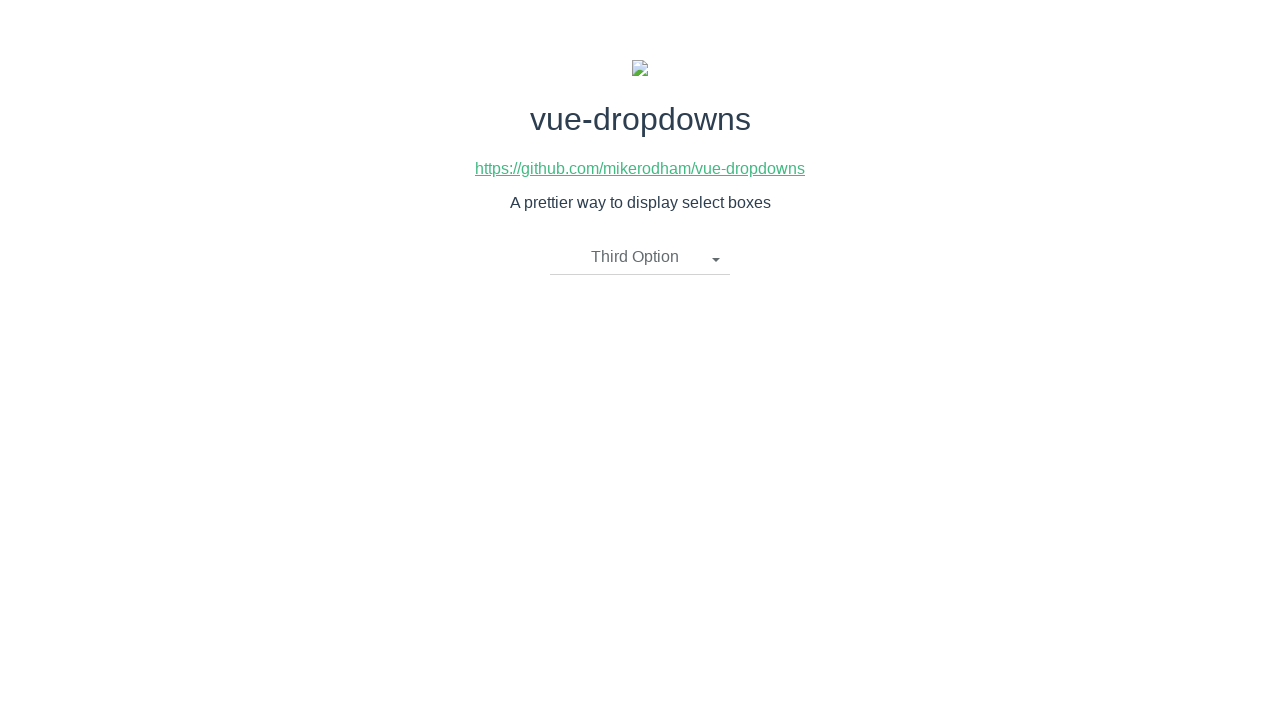

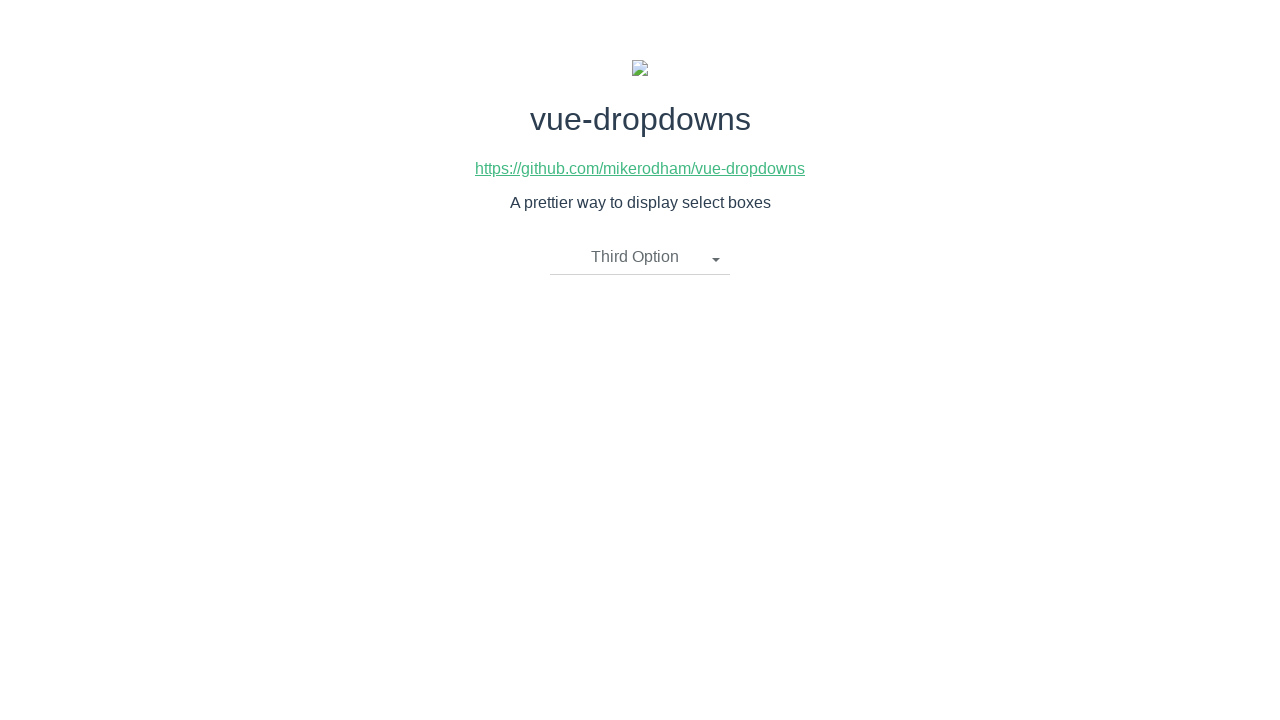